Tests the progress bar widget by starting it, waiting for completion, and then resetting it to verify it returns to 0

Starting URL: https://demoqa.com

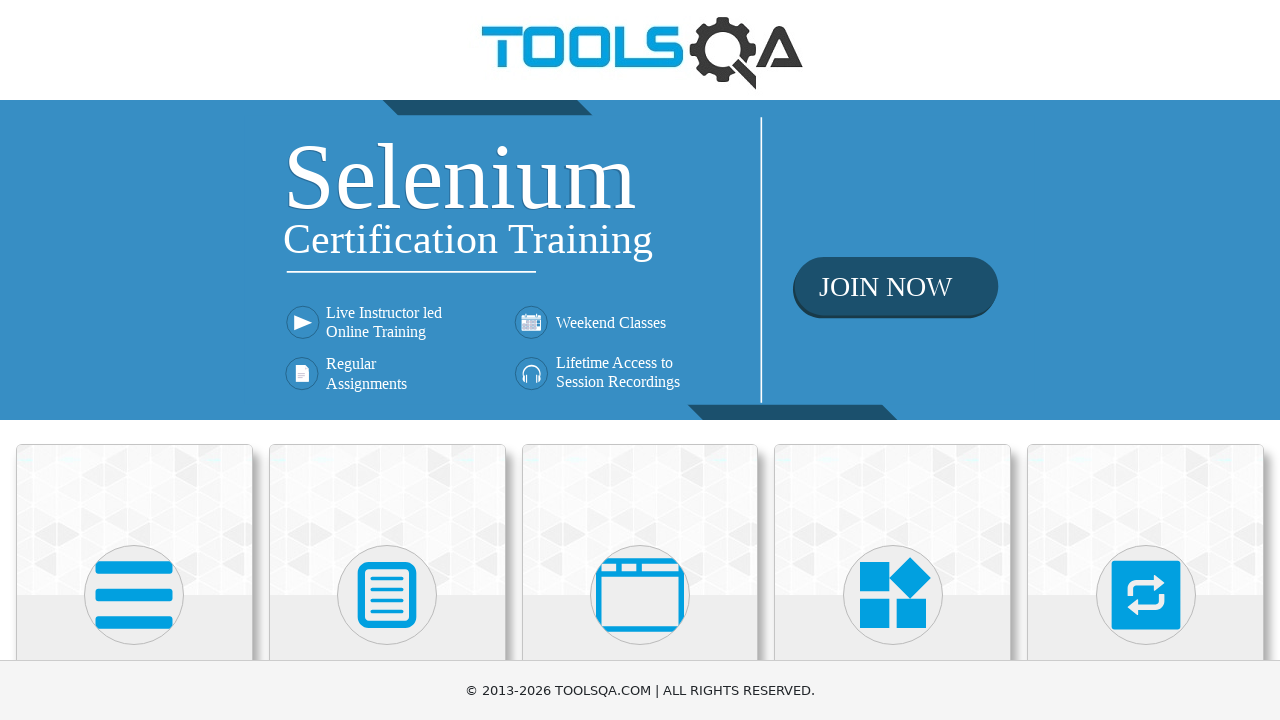

Clicked on Widgets section at (893, 360) on xpath=//h5[text()='Widgets']
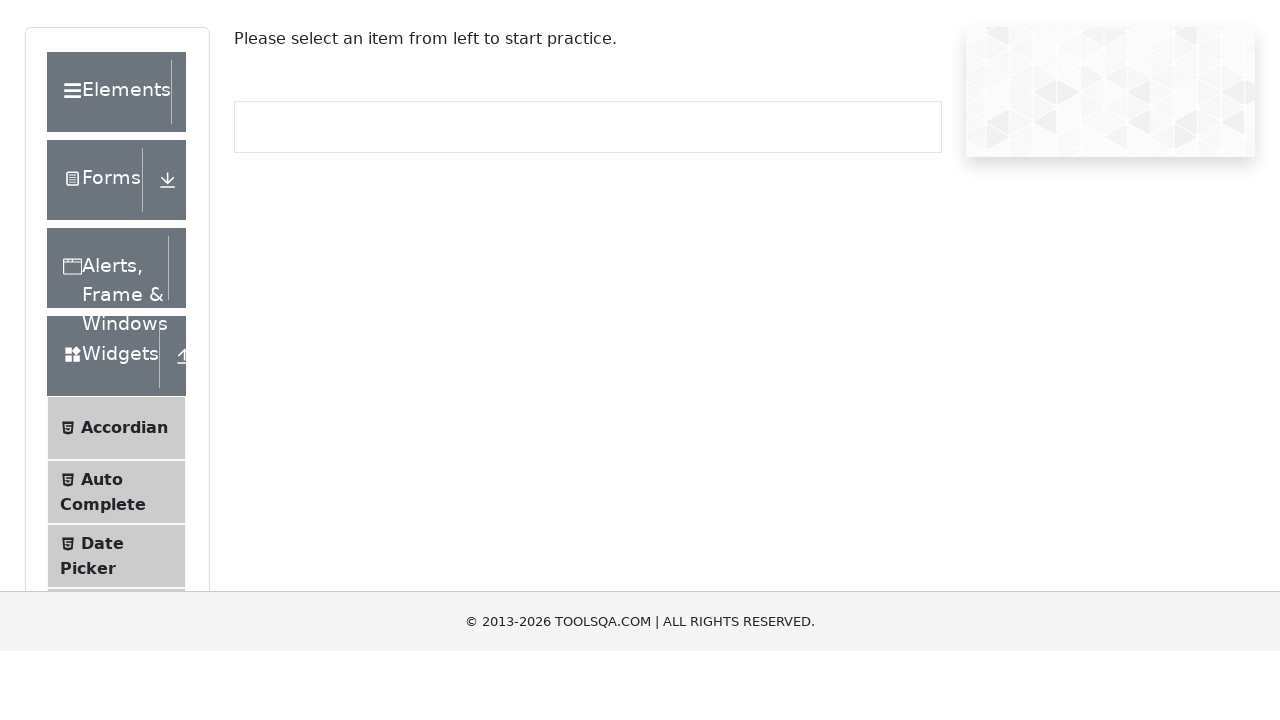

Progress Bar option loaded
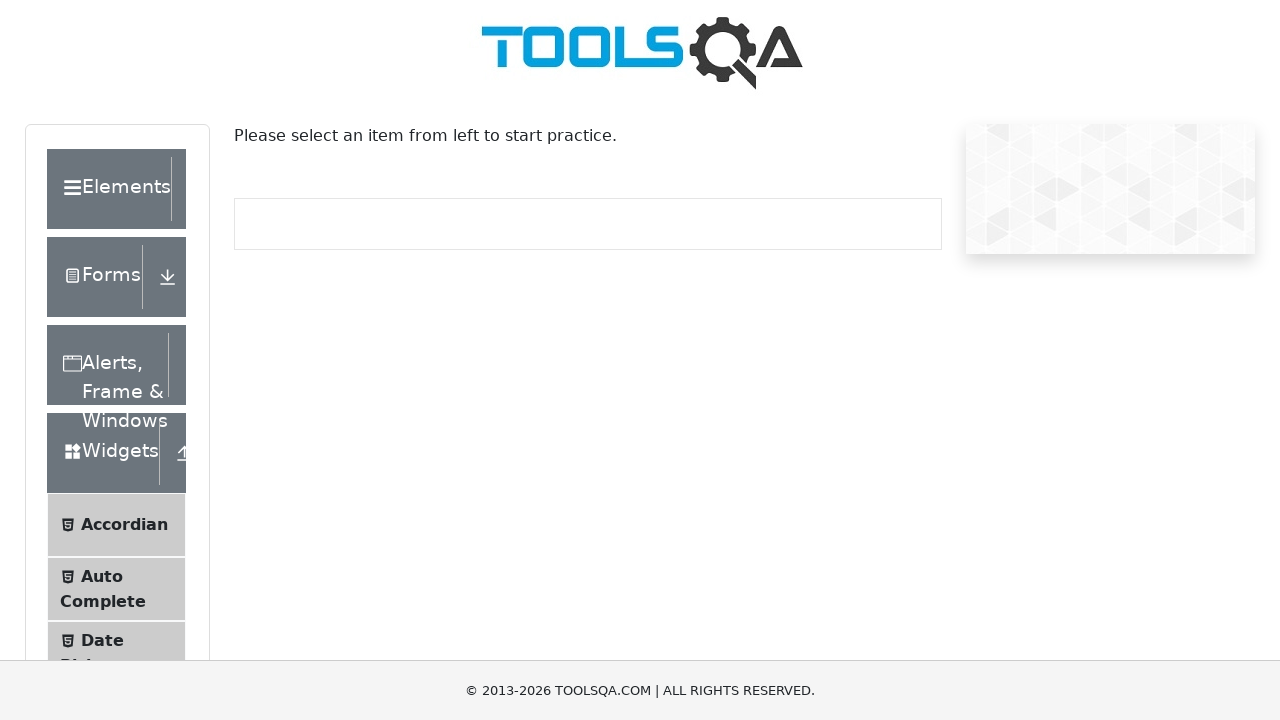

Scrolled Progress Bar option into view
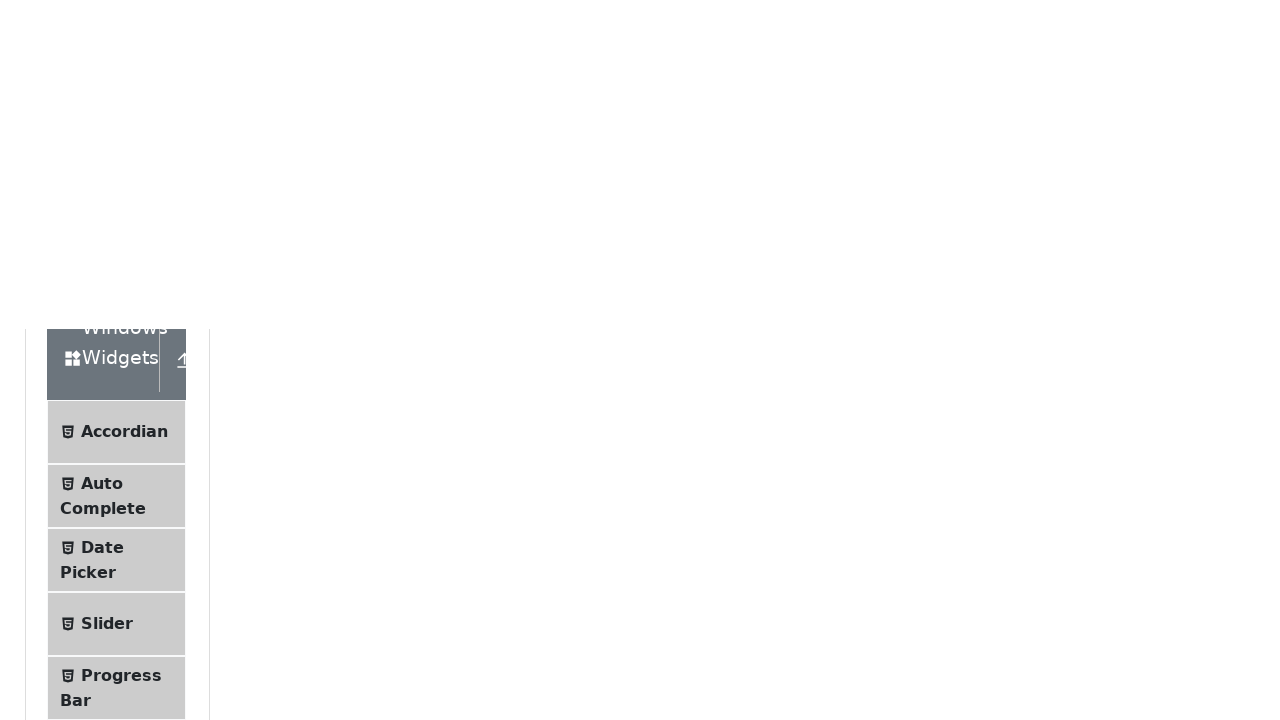

Clicked on Progress Bar option at (121, 118) on xpath=//span[text()='Progress Bar']
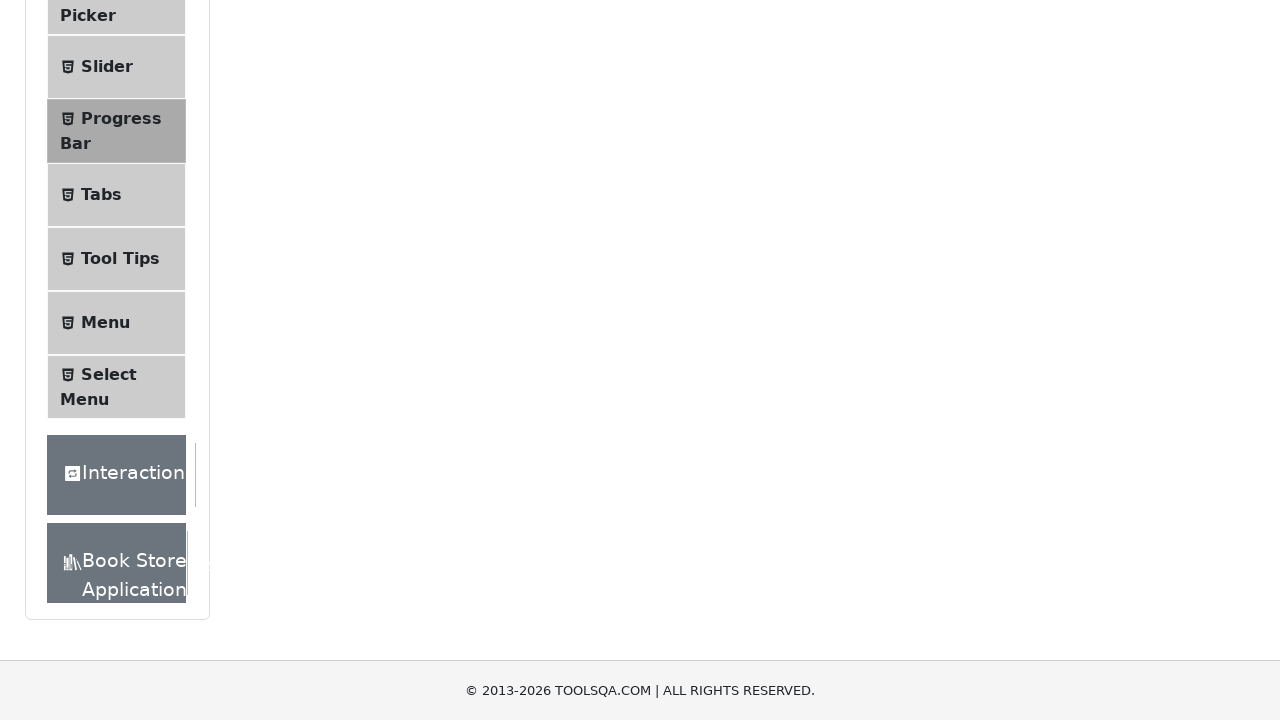

Clicked Start button to begin progress bar at (266, 314) on xpath=//button[@id='startStopButton']
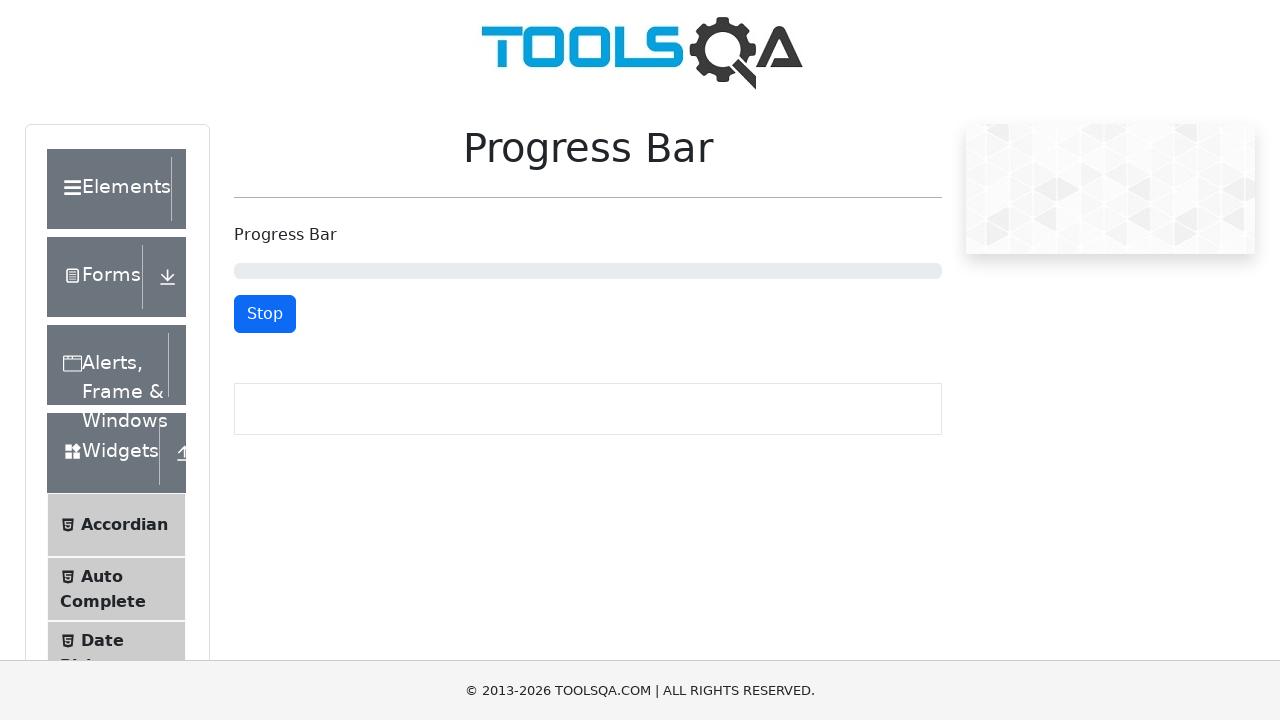

Progress bar completed to 100%
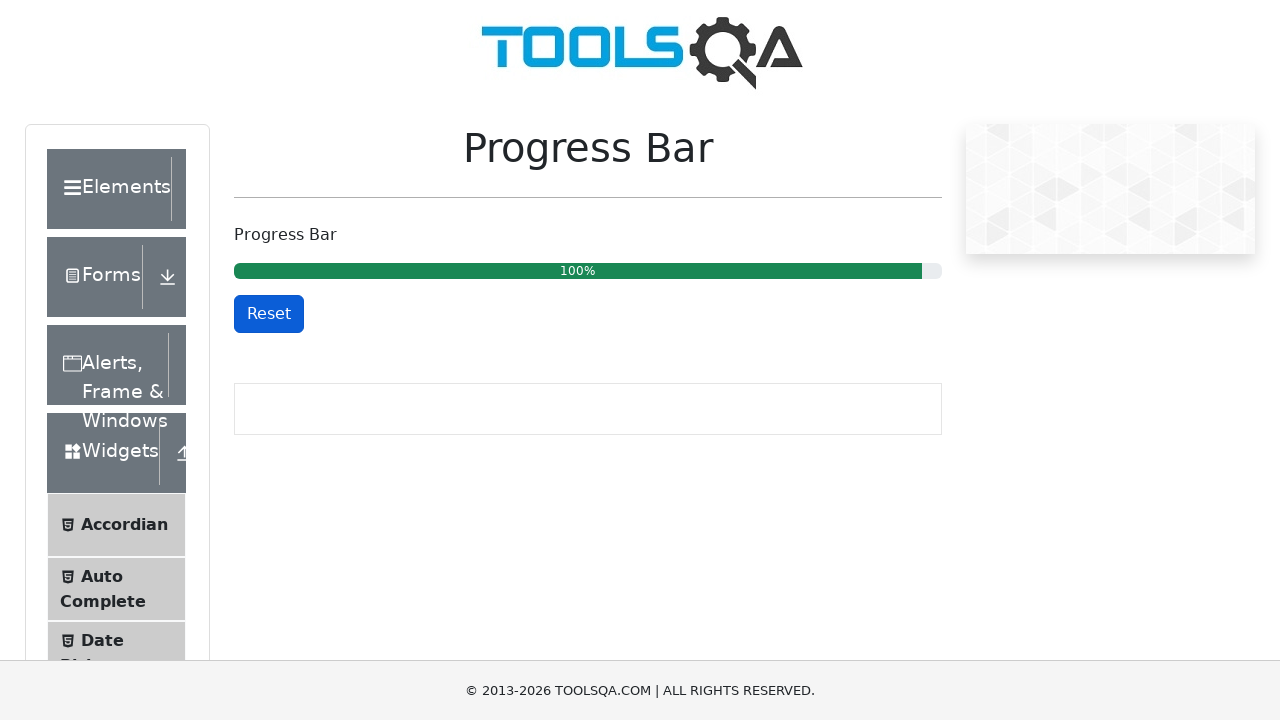

Clicked Reset button to reset progress bar at (269, 314) on xpath=//button[@id='resetButton']
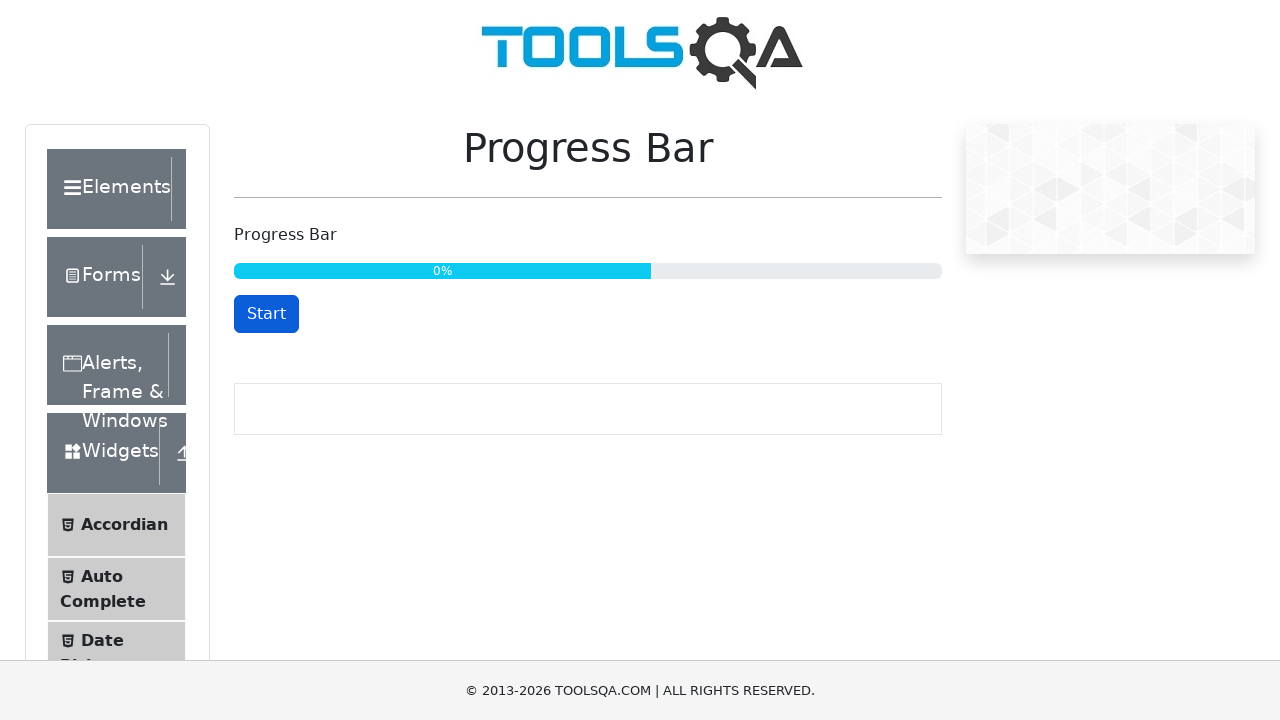

Retrieved progress bar aria-valuenow attribute
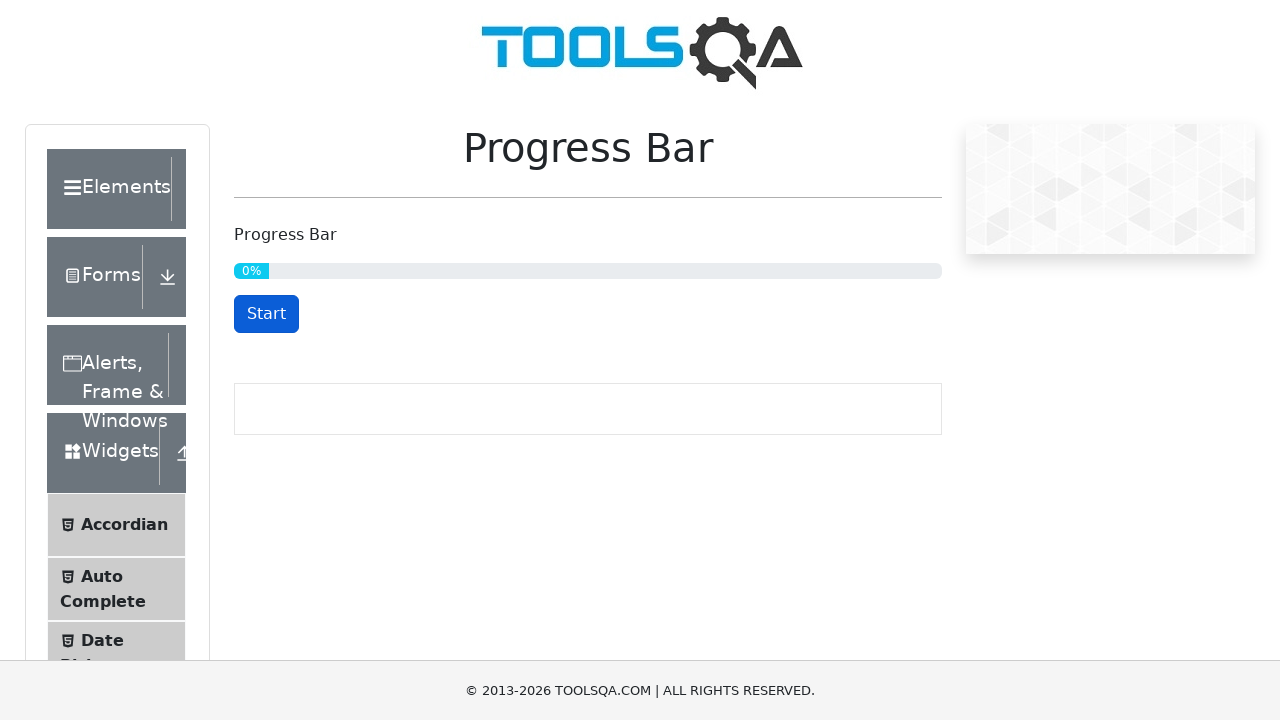

Verified progress bar reset to 0 - test passed
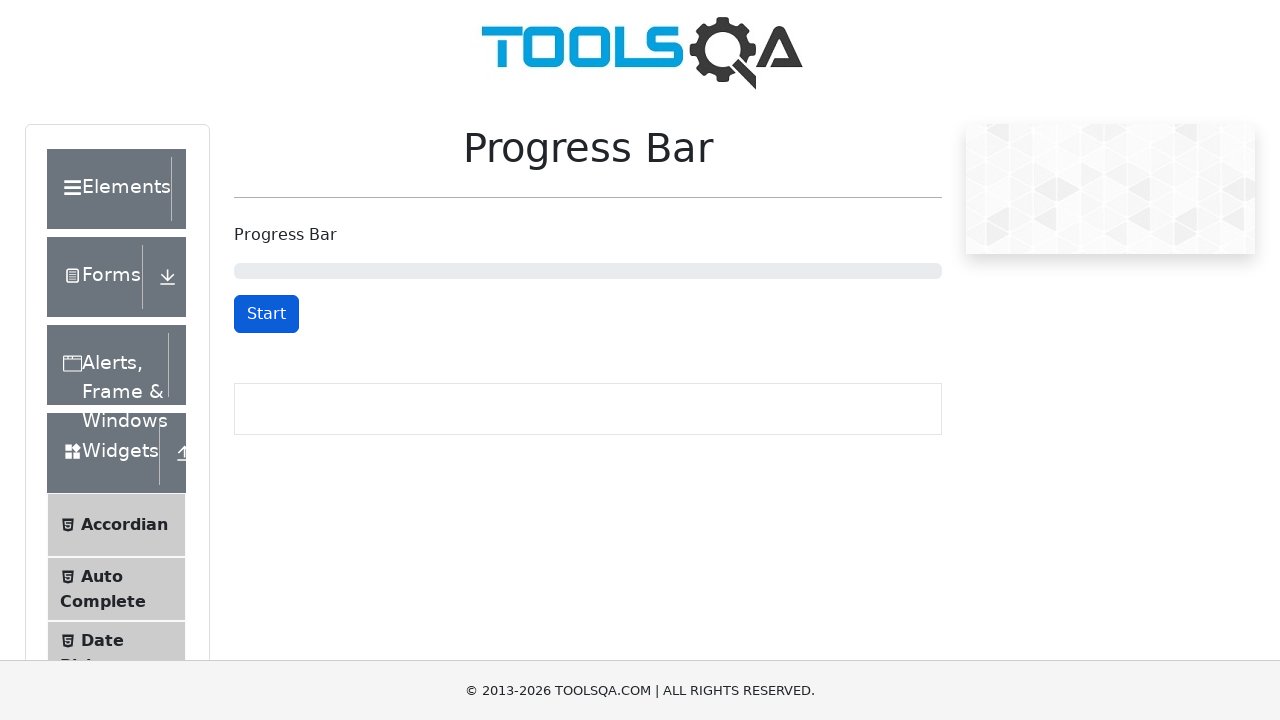

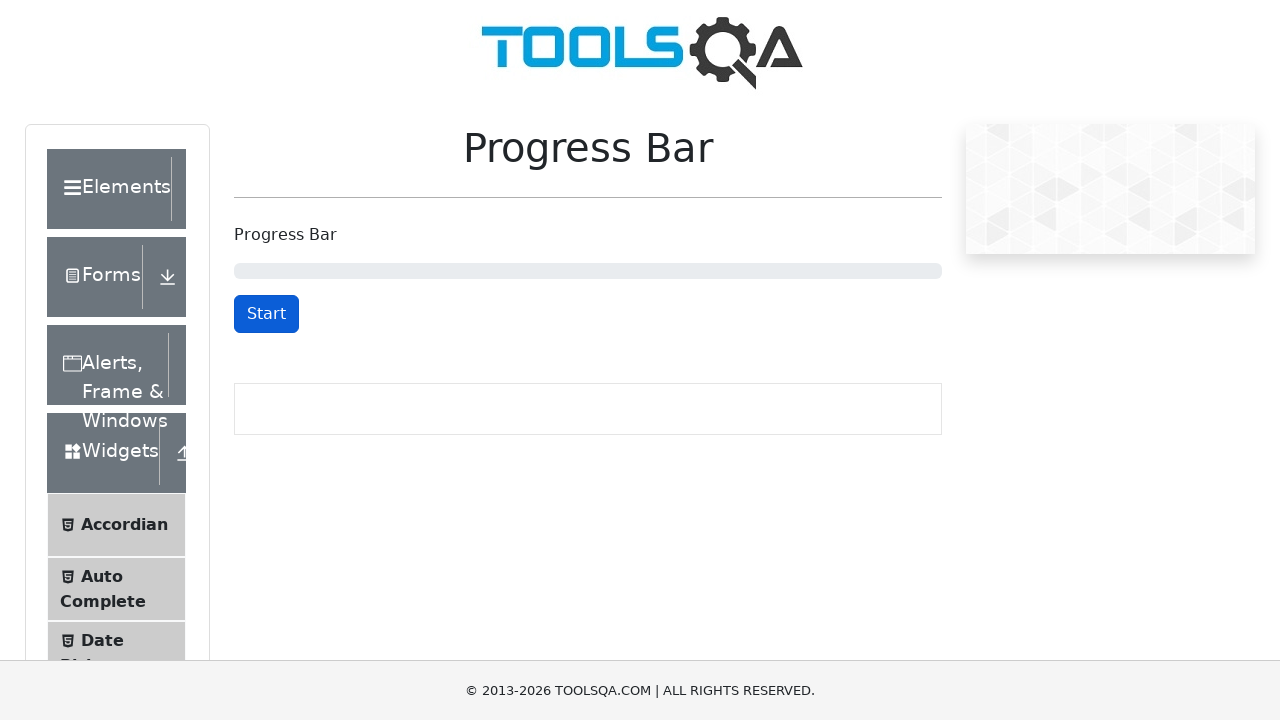